Tests the Add/Remove Elements functionality by clicking the Add Element button, verifying the Delete button appears, clicking Delete, and verifying the page heading is still visible.

Starting URL: https://the-internet.herokuapp.com/add_remove_elements/

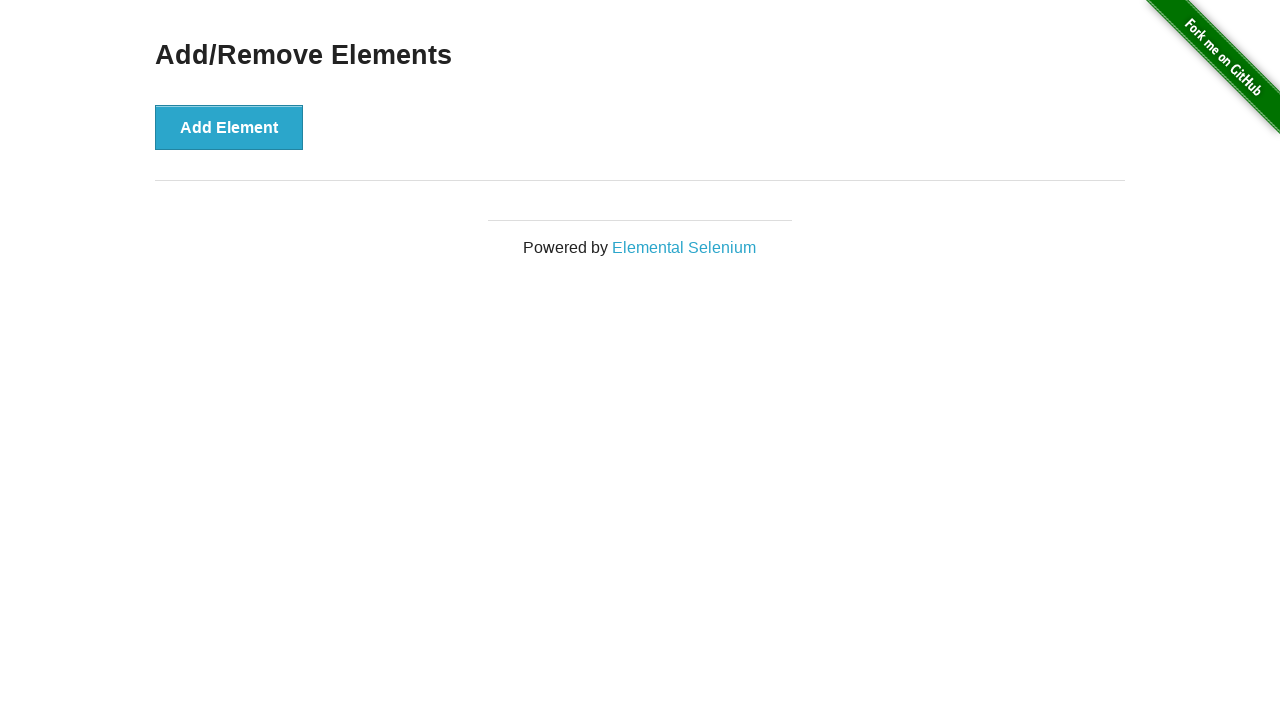

Clicked the Add Element button at (229, 127) on button[onclick='addElement()']
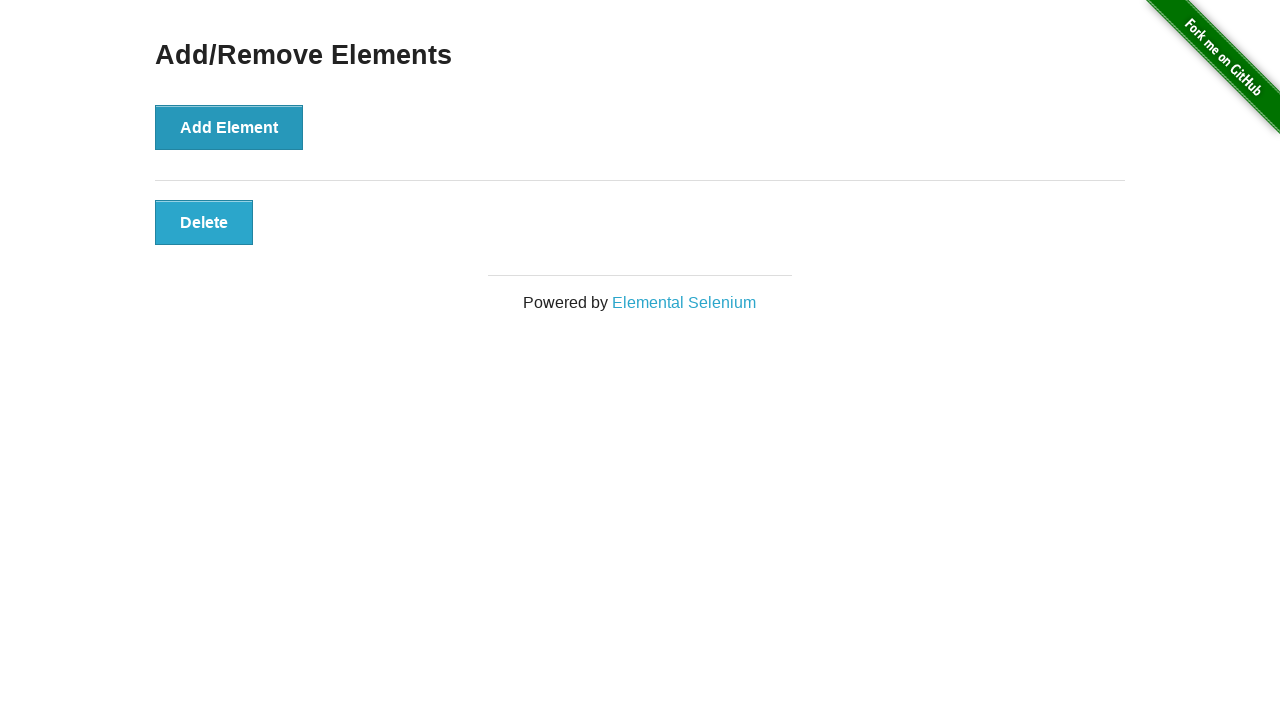

Waited for Delete button to appear
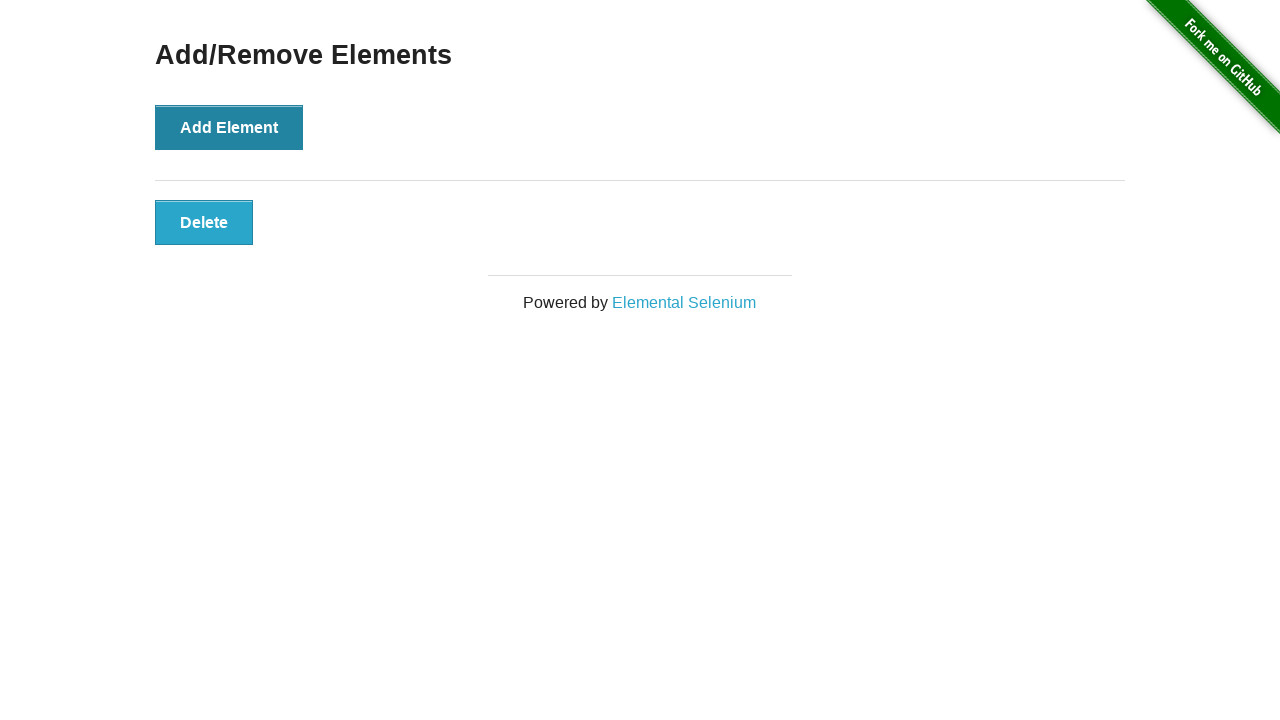

Located the Delete button
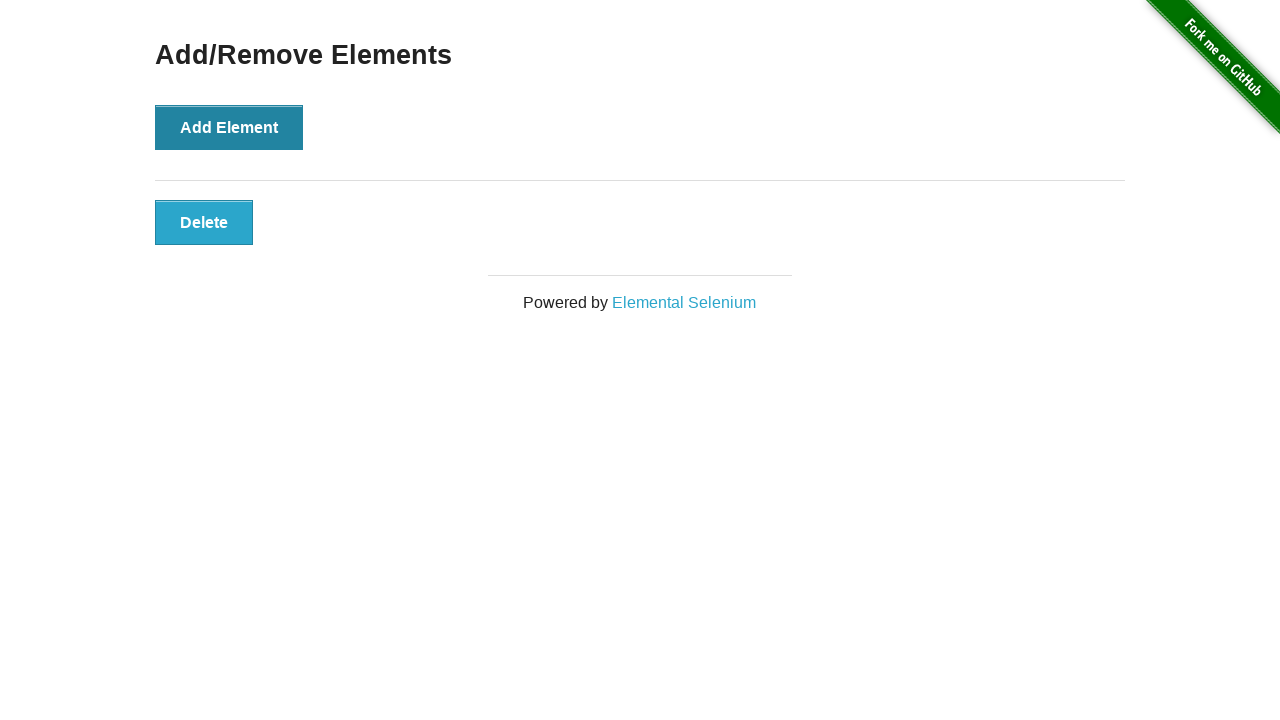

Verified Delete button is visible
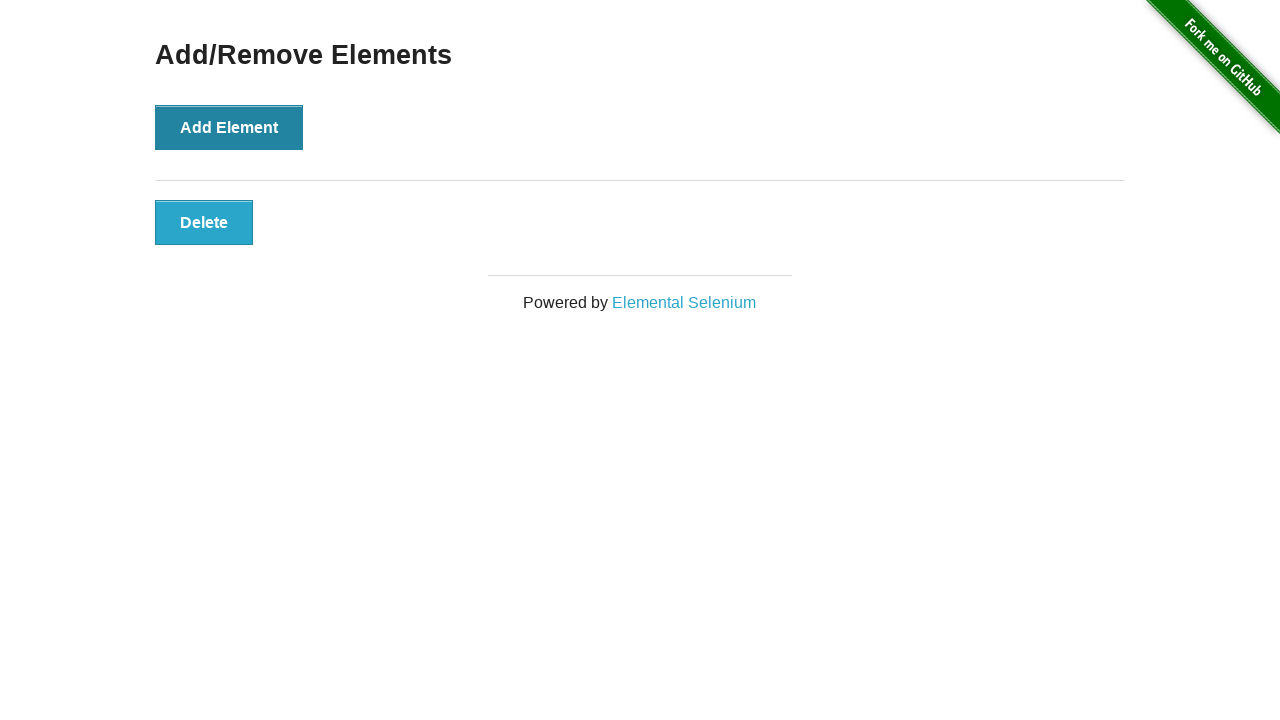

Clicked the Delete button at (204, 222) on button.added-manually
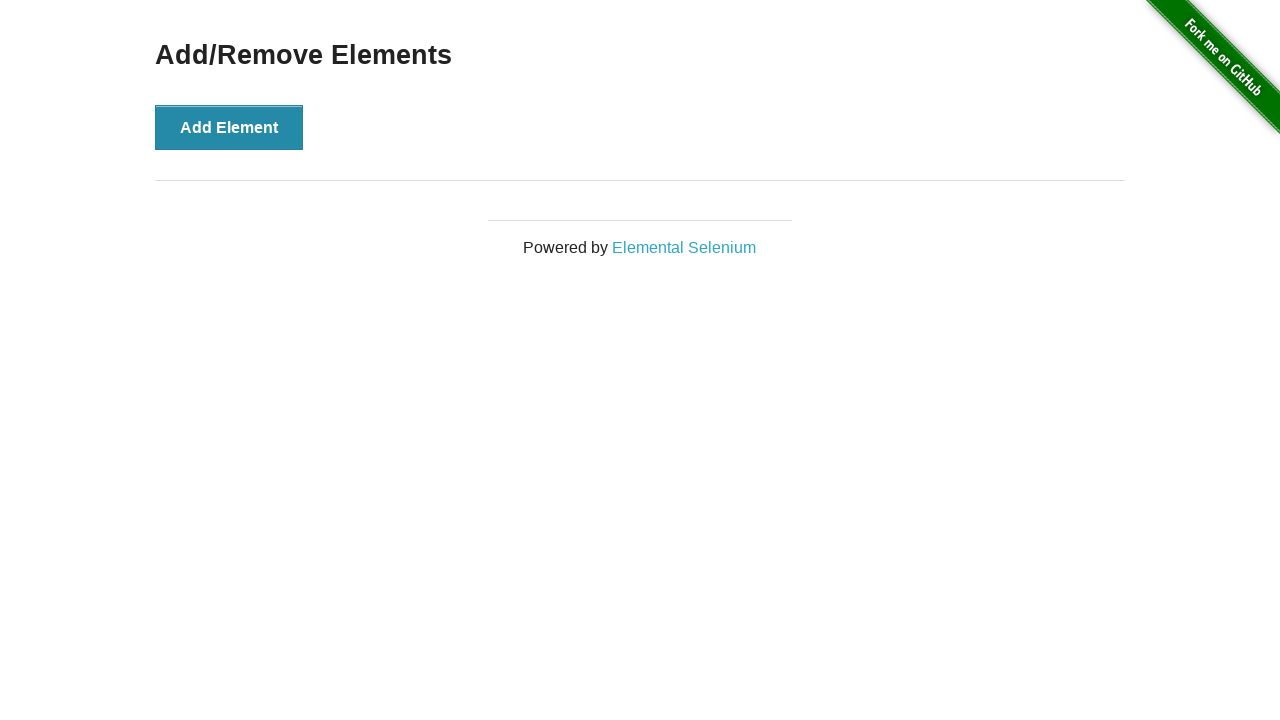

Located the Add/Remove Elements heading
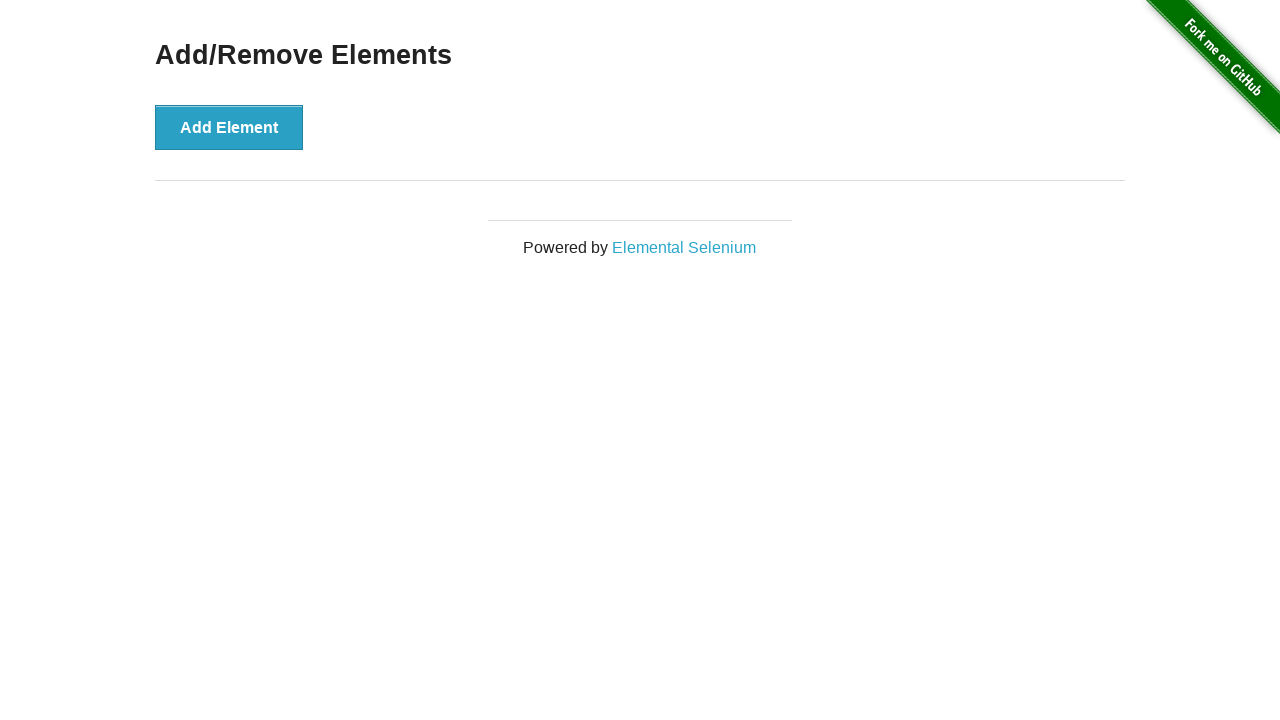

Verified Add/Remove Elements heading is still visible
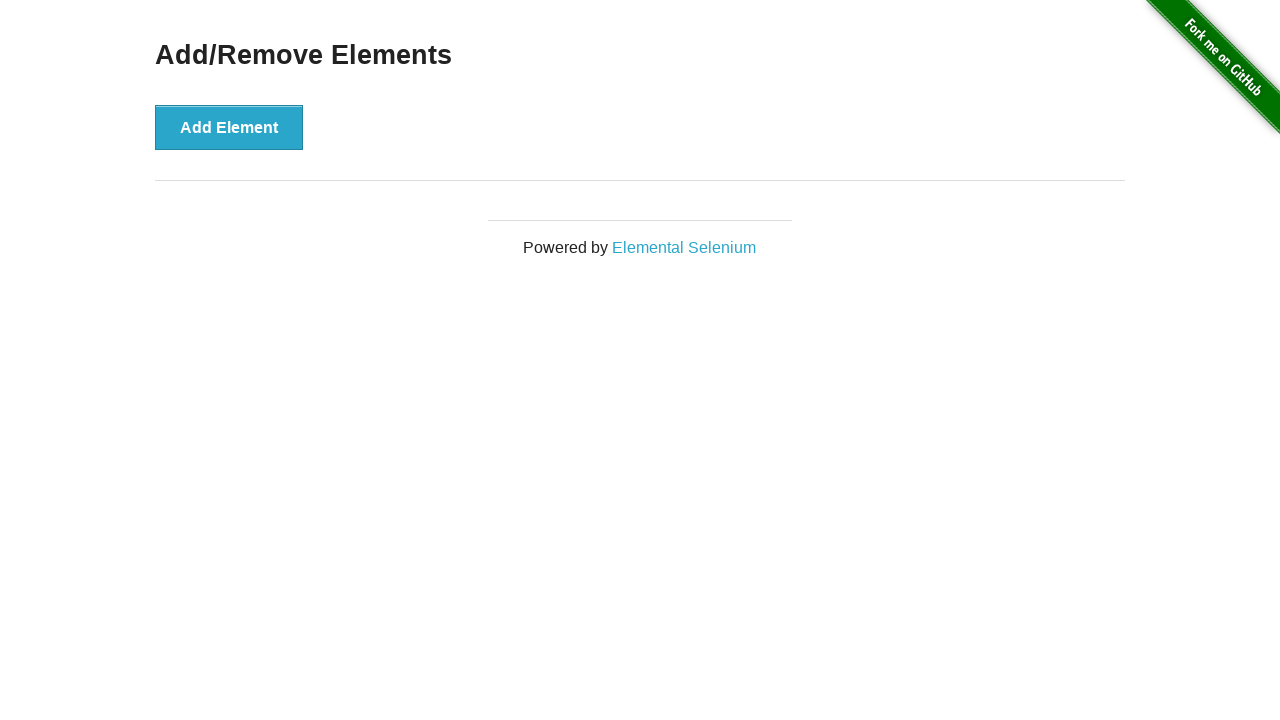

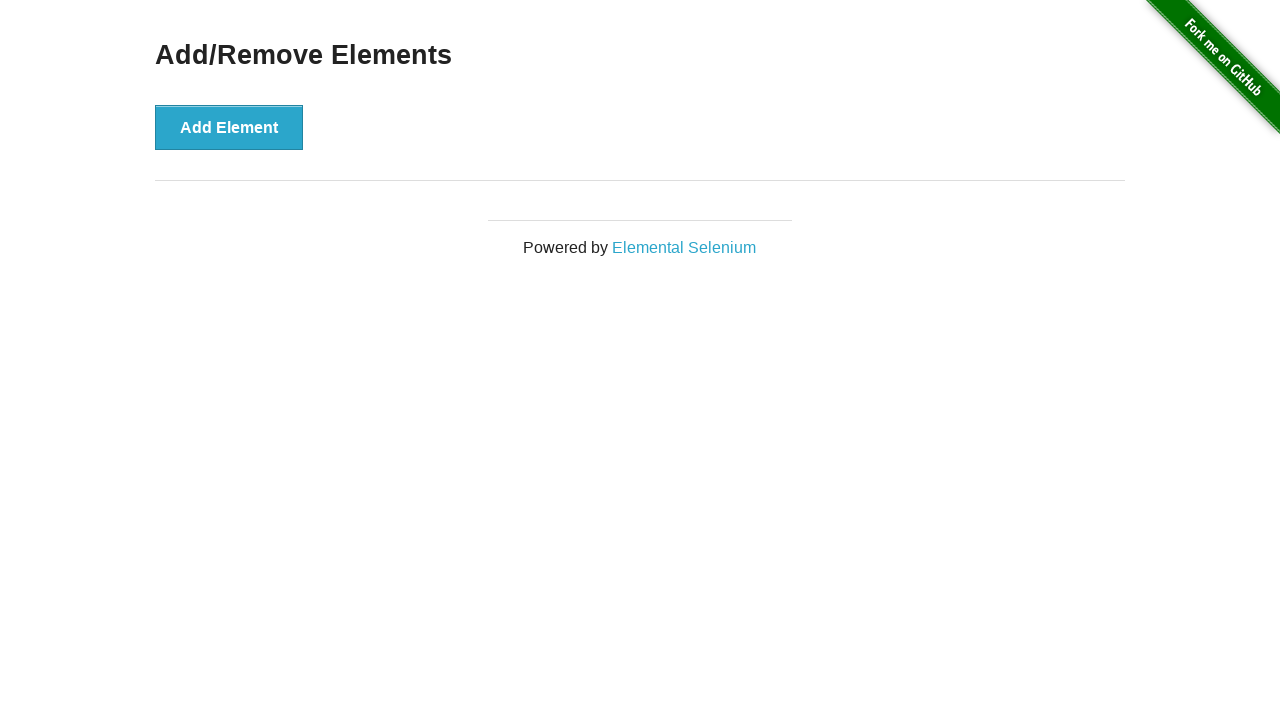